Tests JavaScript prompt alert with text input by clicking a trigger button, entering text into the prompt, and accepting it.

Starting URL: https://demo.automationtesting.in/Alerts.html

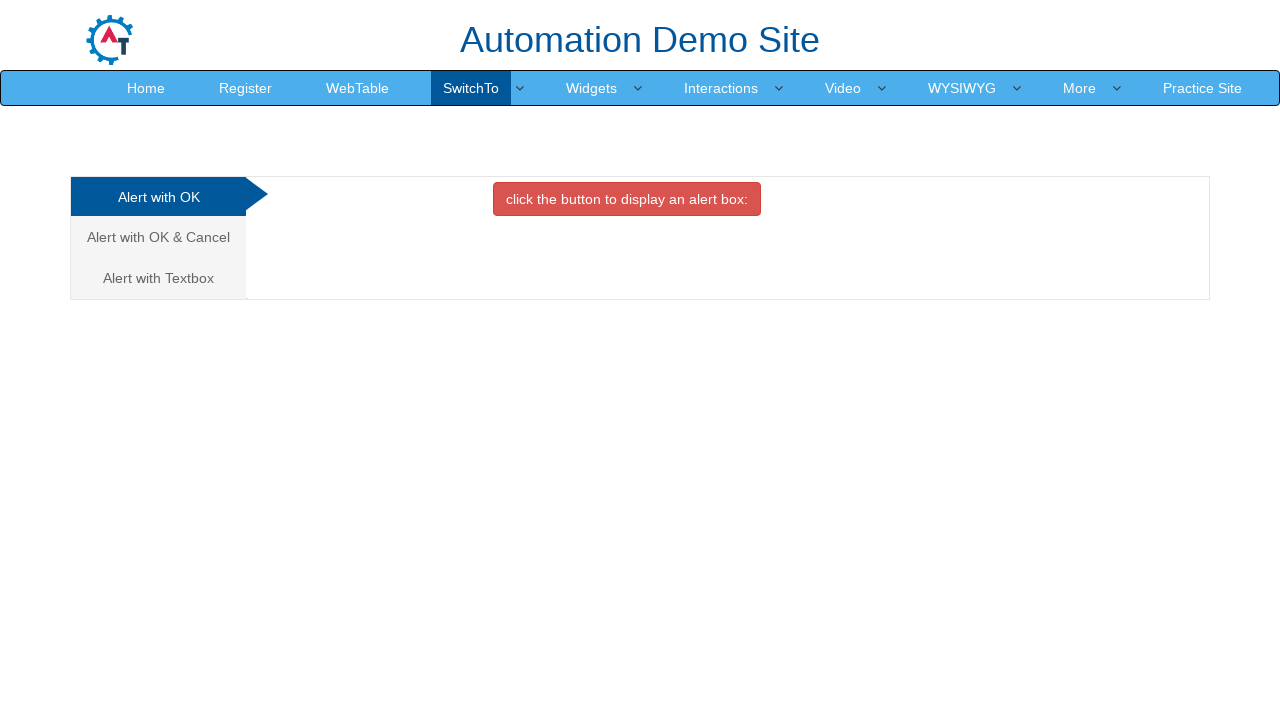

Set up dialog handler to accept prompt with text 'Hello World'
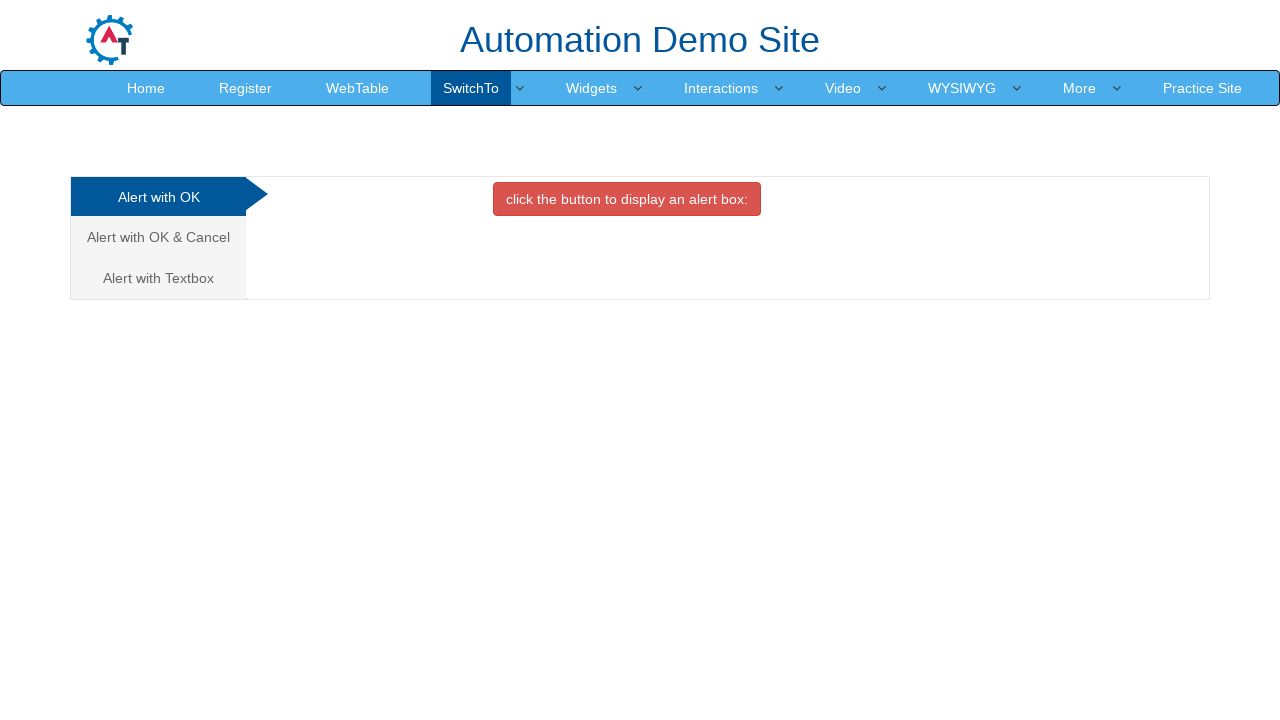

Clicked on 'Alert with Textbox' tab at (158, 278) on xpath=//a[text()='Alert with Textbox ']
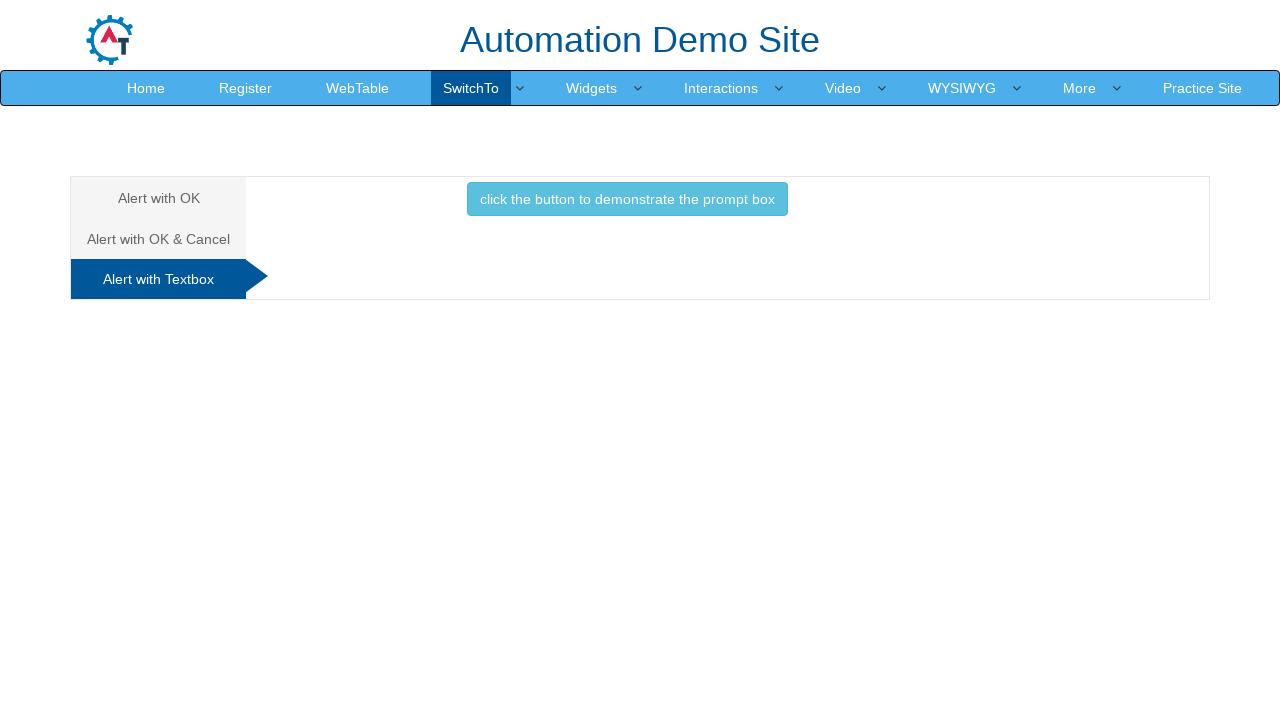

Clicked button to trigger prompt alert at (627, 199) on .btn.btn-info
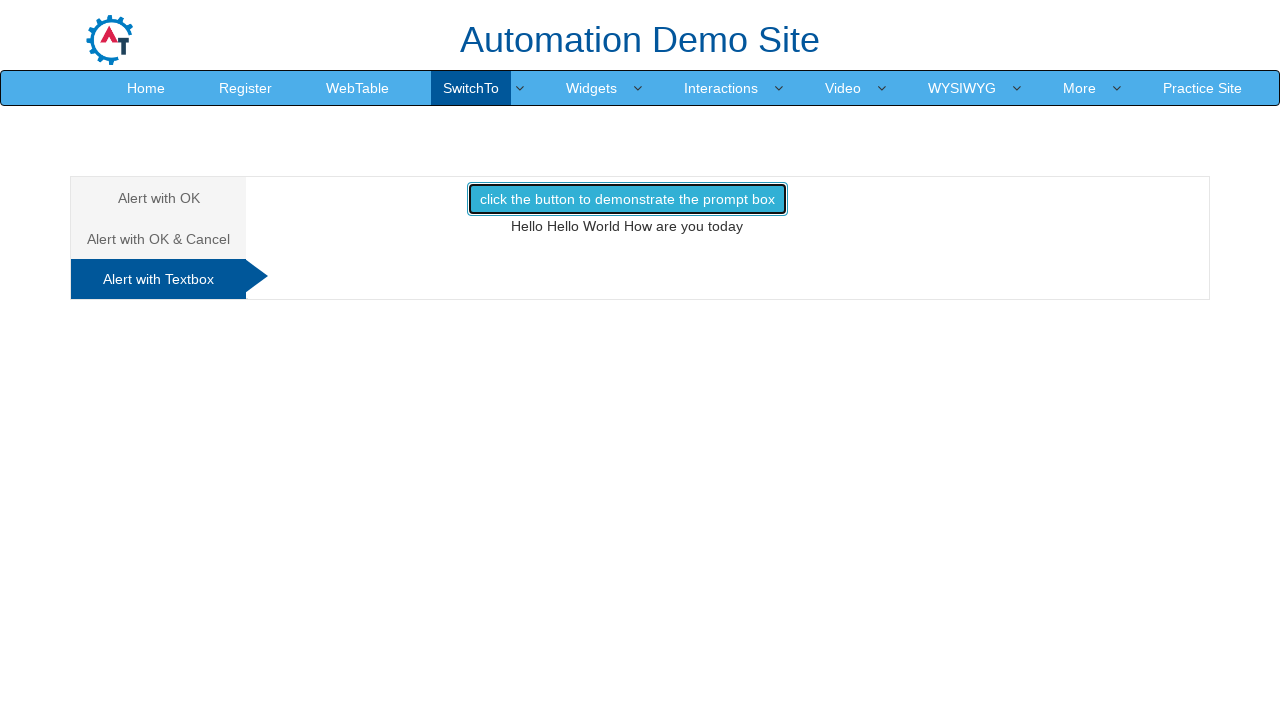

Result text appeared after accepting prompt
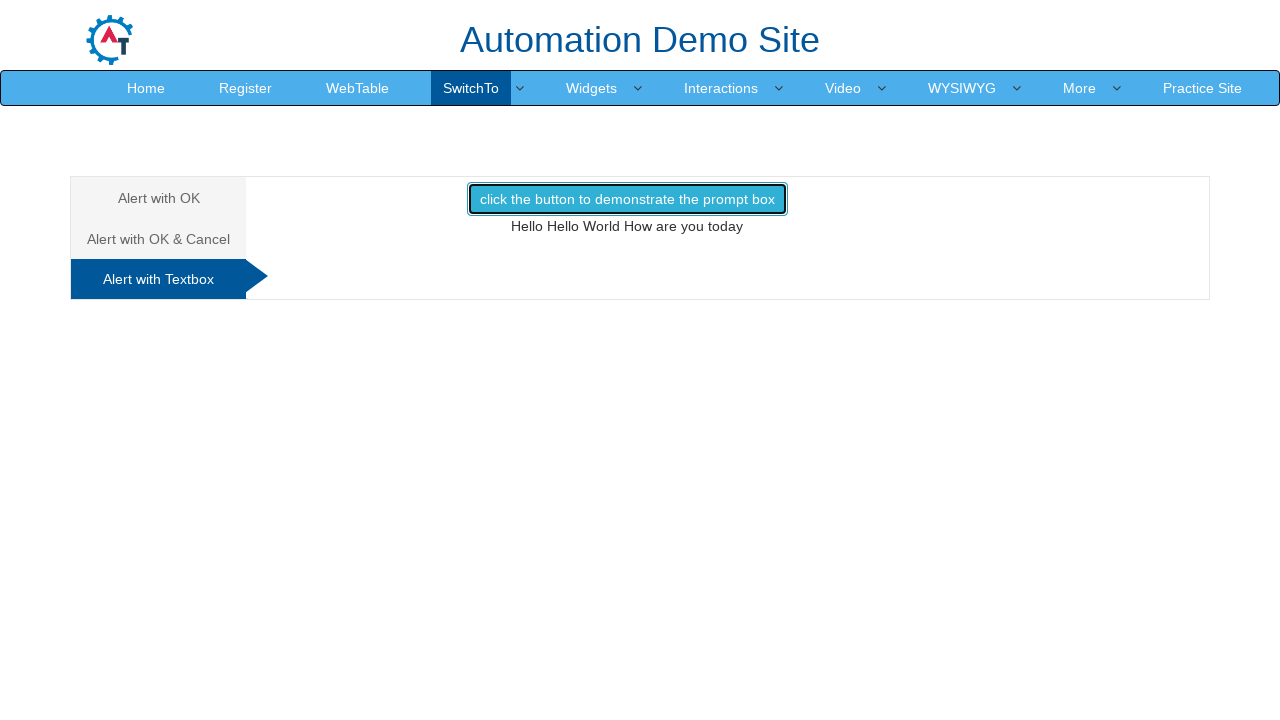

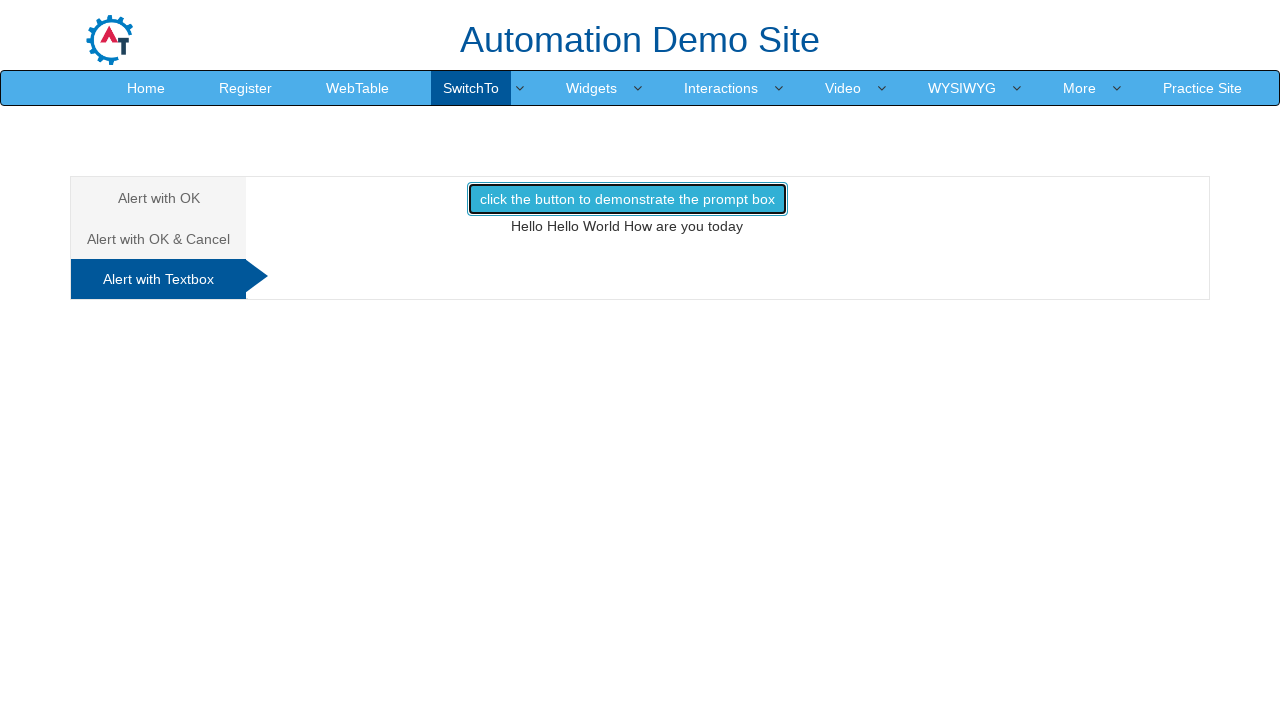